Tests browser navigation methods by navigating between two websites and using back, forward, and refresh functions

Starting URL: https://demo.nopcommerce.com/

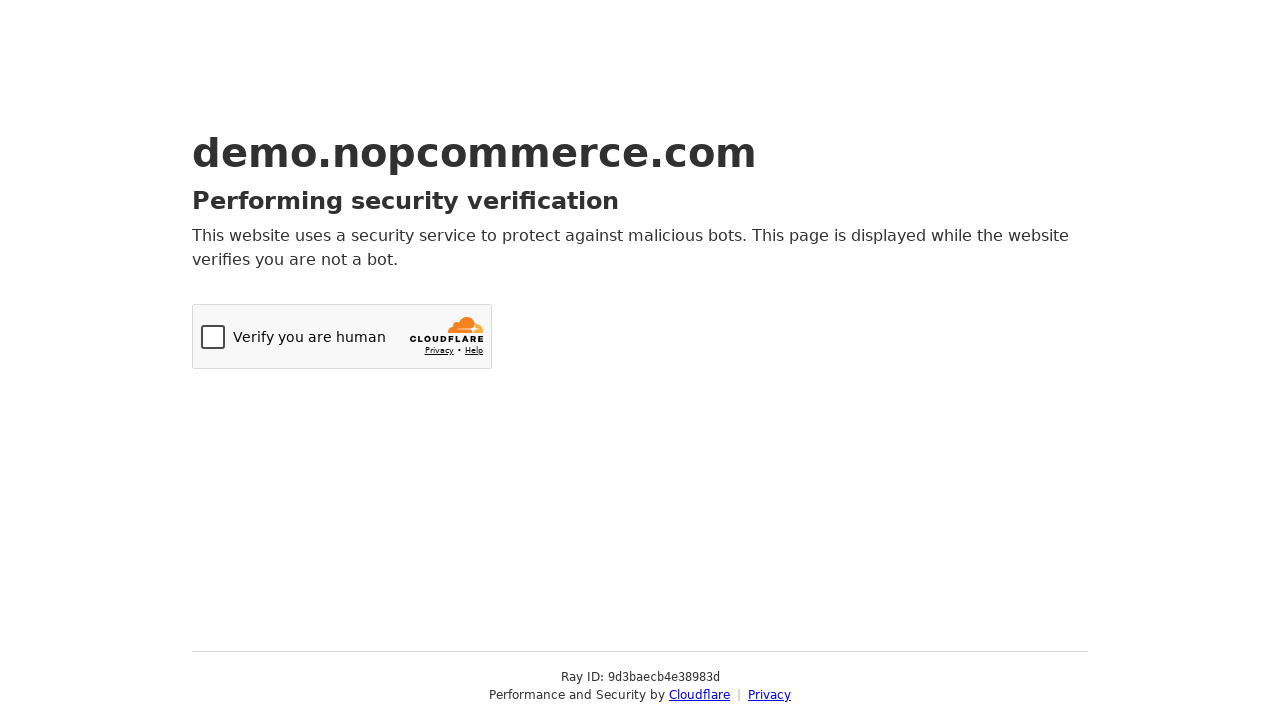

Navigated to second website (testautomationpractice.blogspot.com)
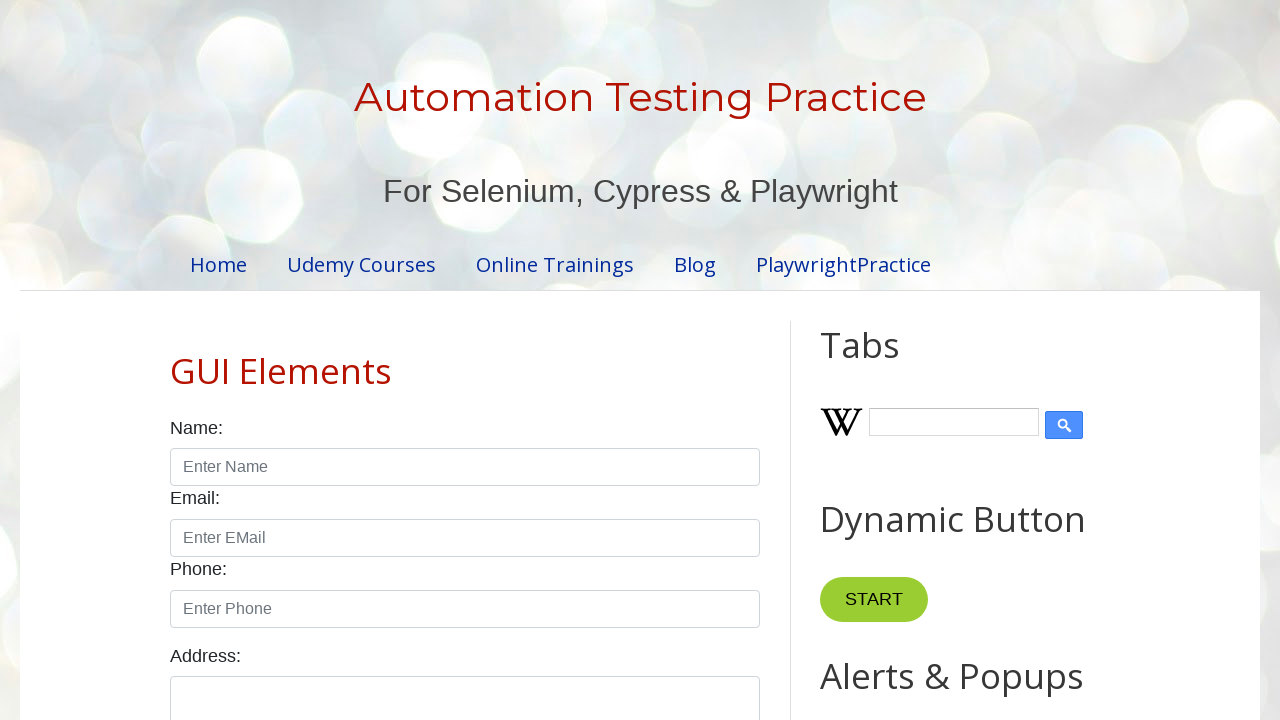

Navigated back to first website (nopcommerce.com)
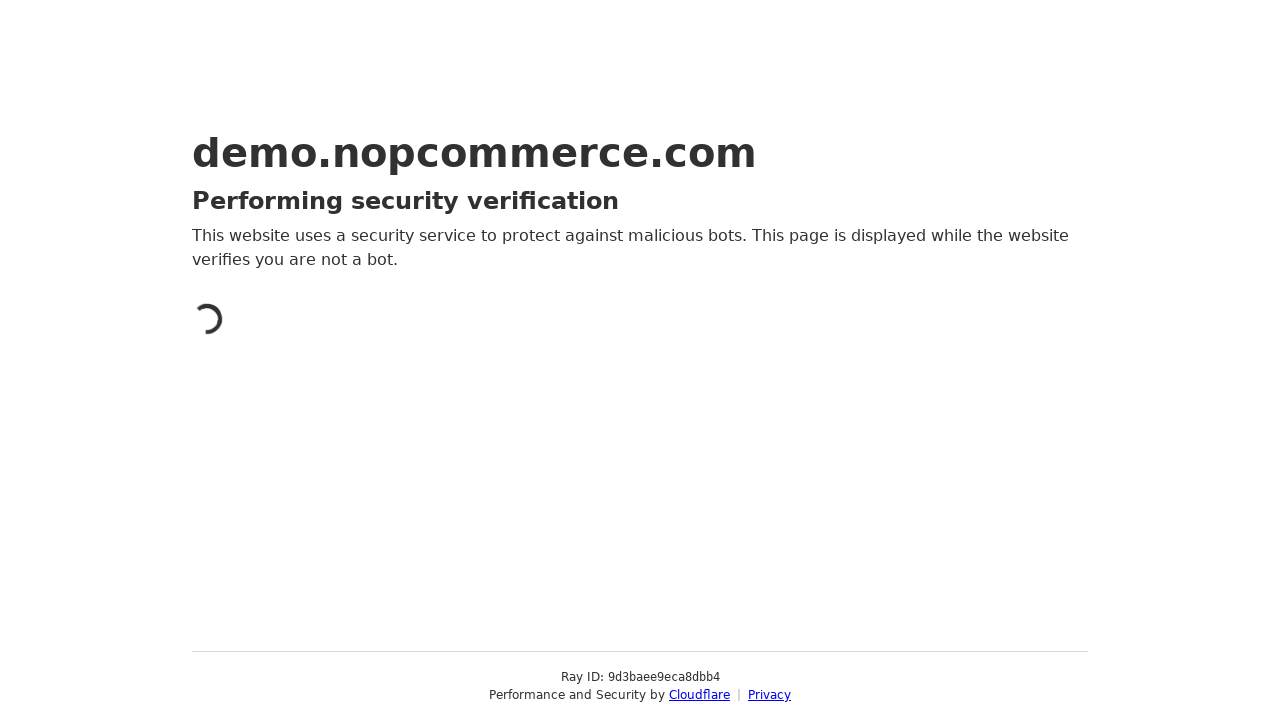

Navigated forward to second website (testautomationpractice.blogspot.com)
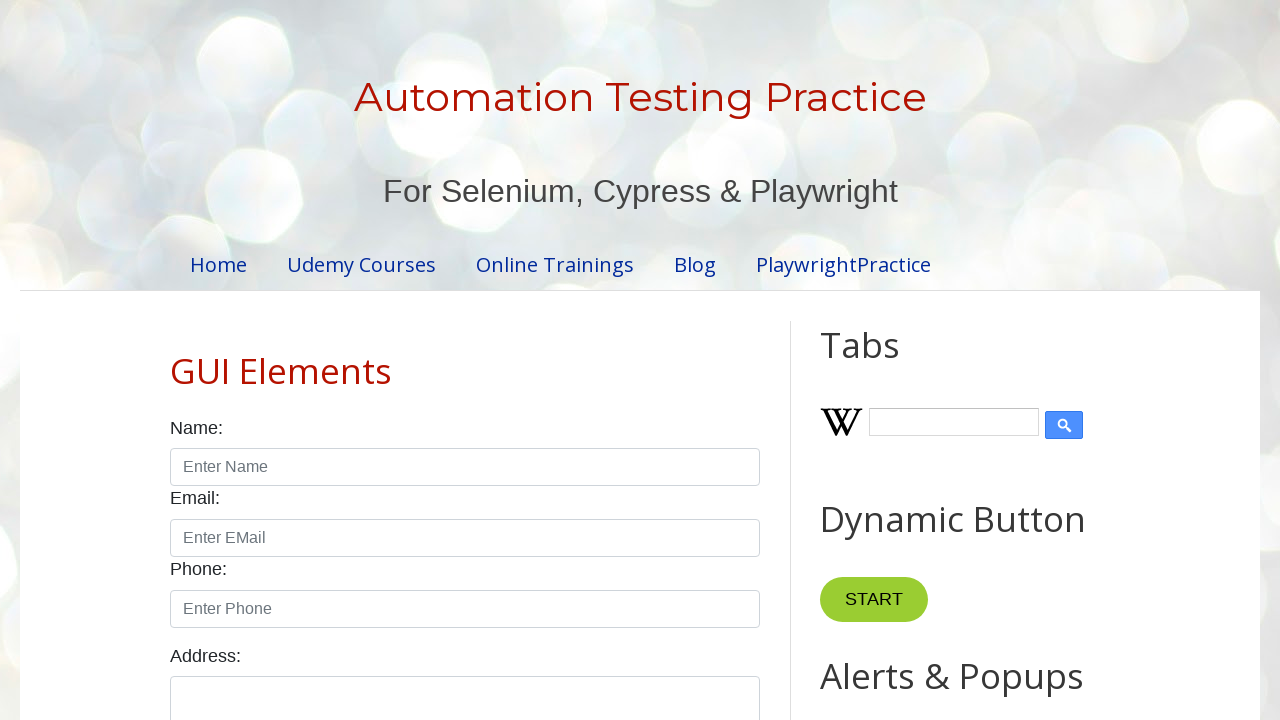

Refreshed the current page
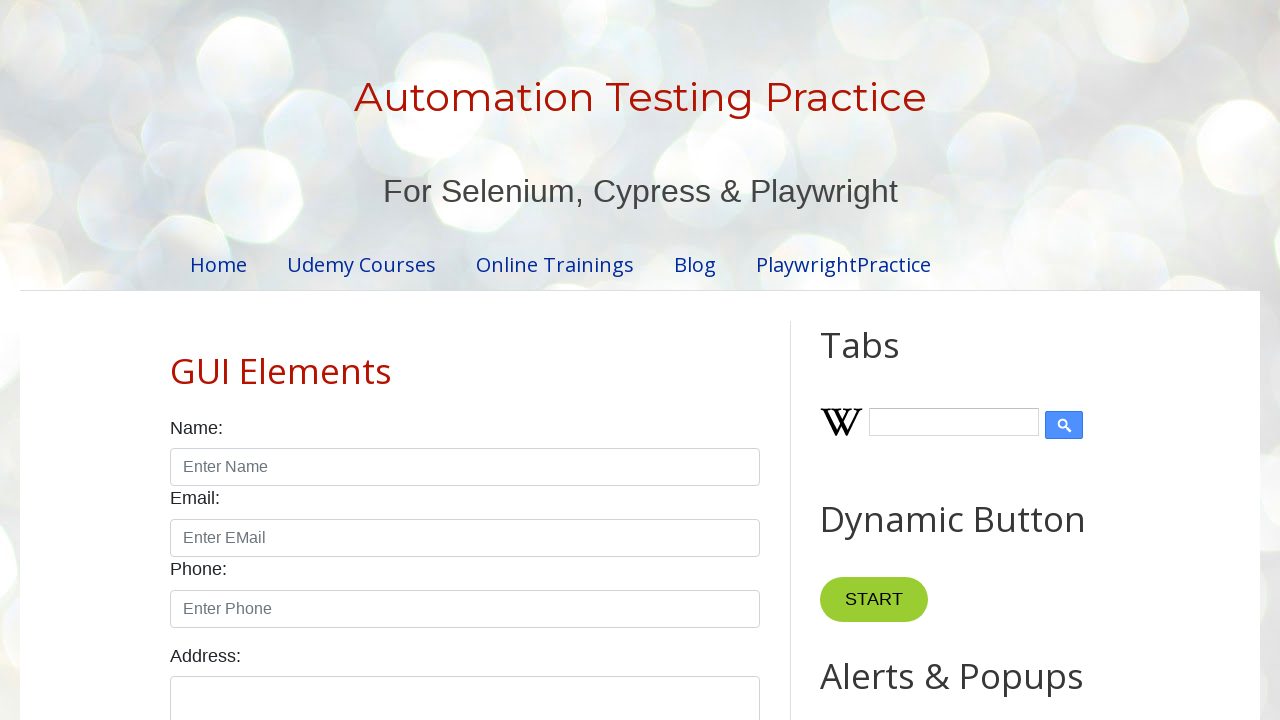

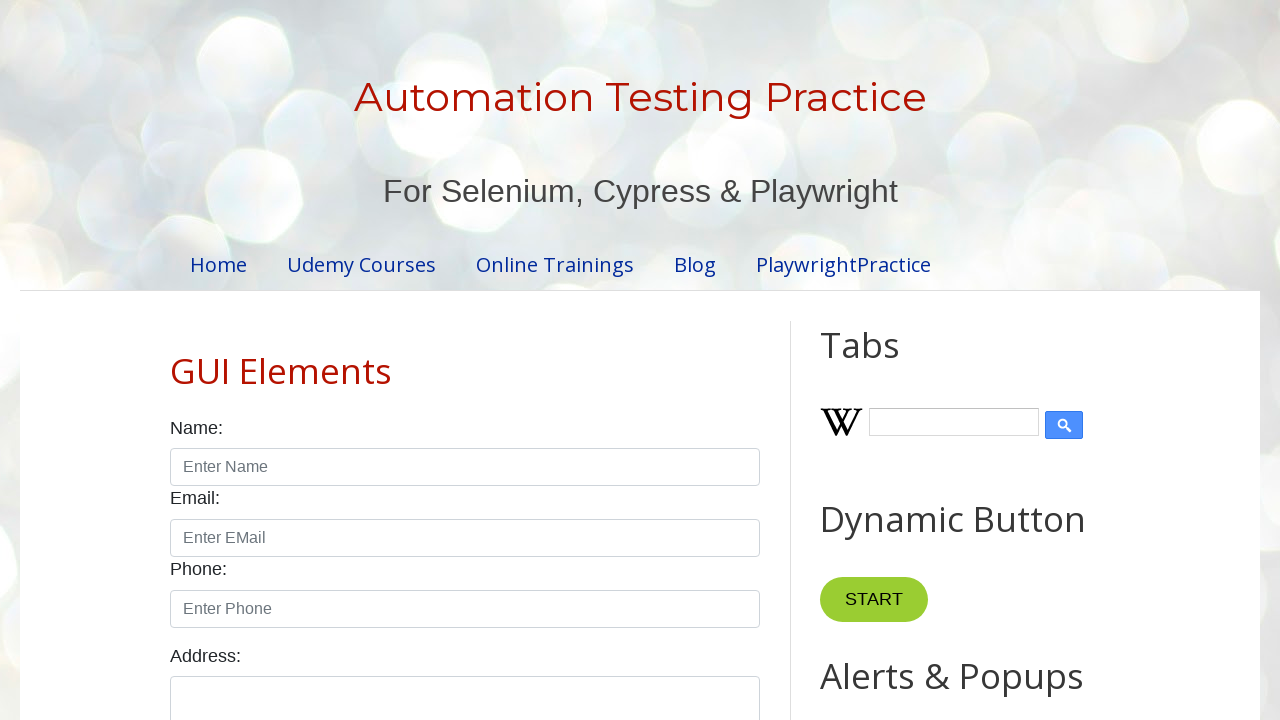